Tests auto-suggestive dropdown functionality by typing a partial query, waiting for suggestions to appear, and selecting a specific option from the dropdown list

Starting URL: https://rahulshettyacademy.com/dropdownsPractise/

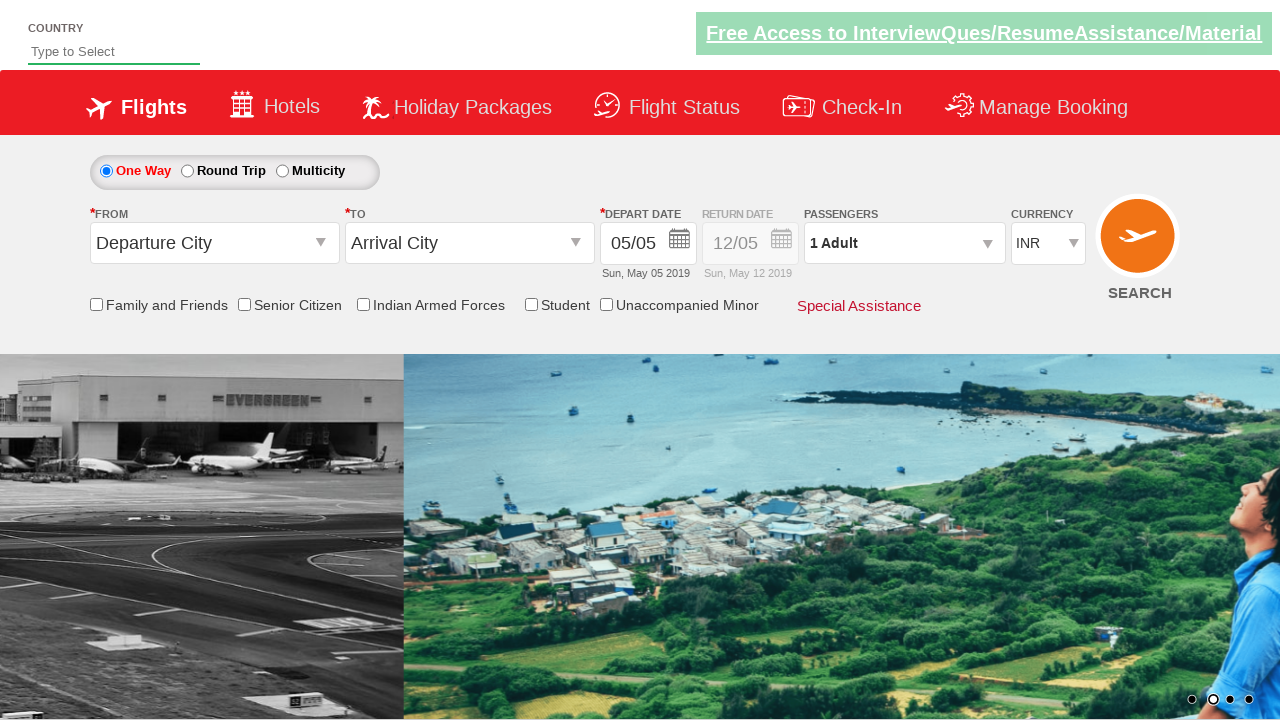

Typed 'ia' into the autosuggest input field on #autosuggest
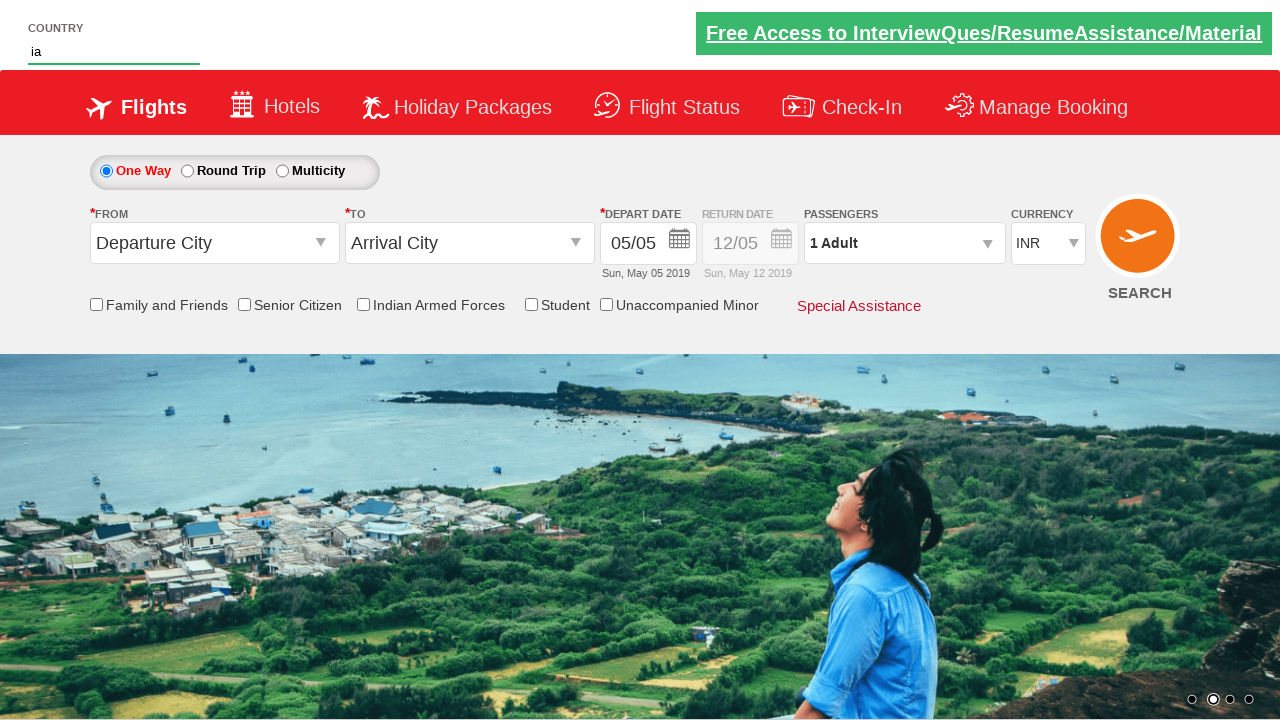

Auto-suggestive dropdown suggestions appeared
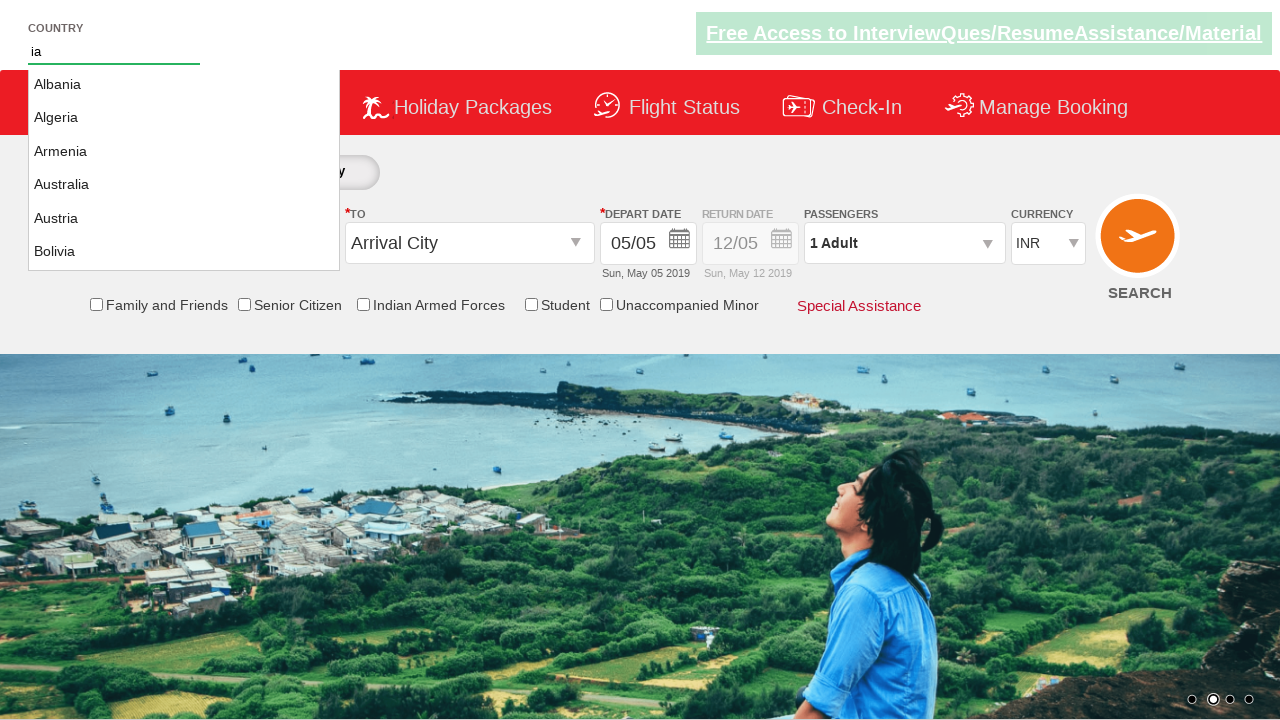

Located all dropdown suggestion options
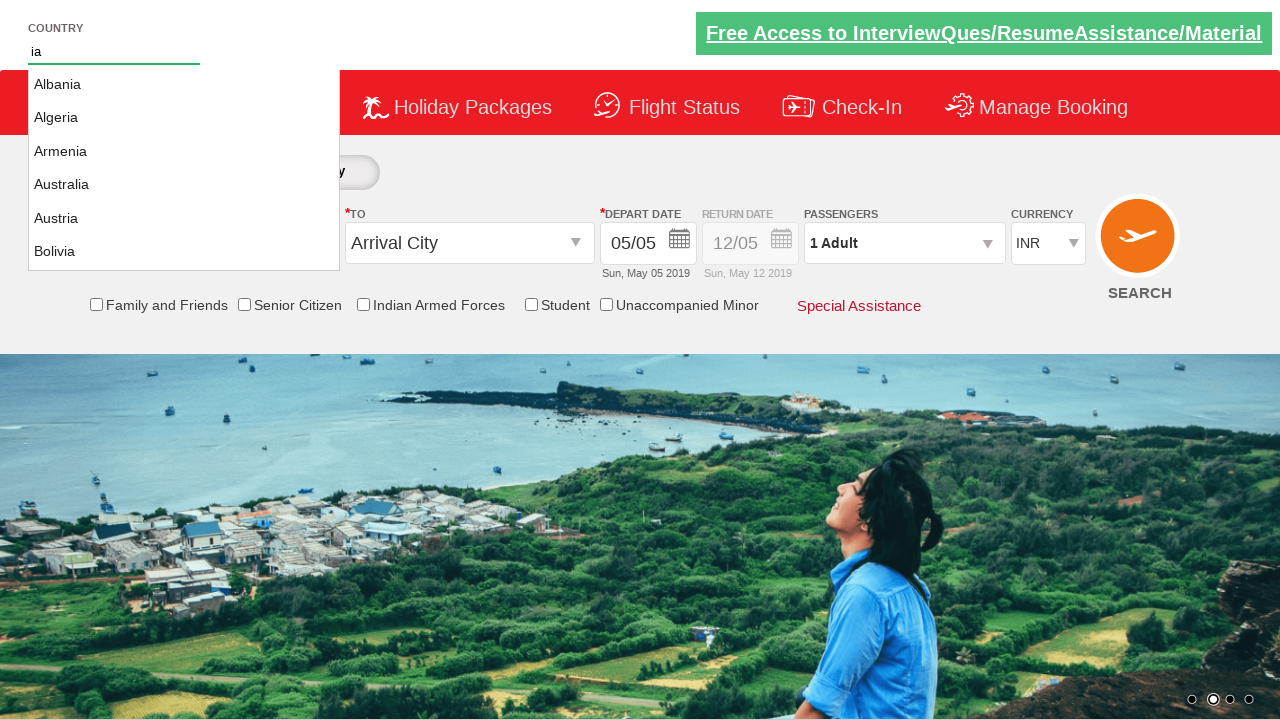

Found 46 suggestion options in dropdown
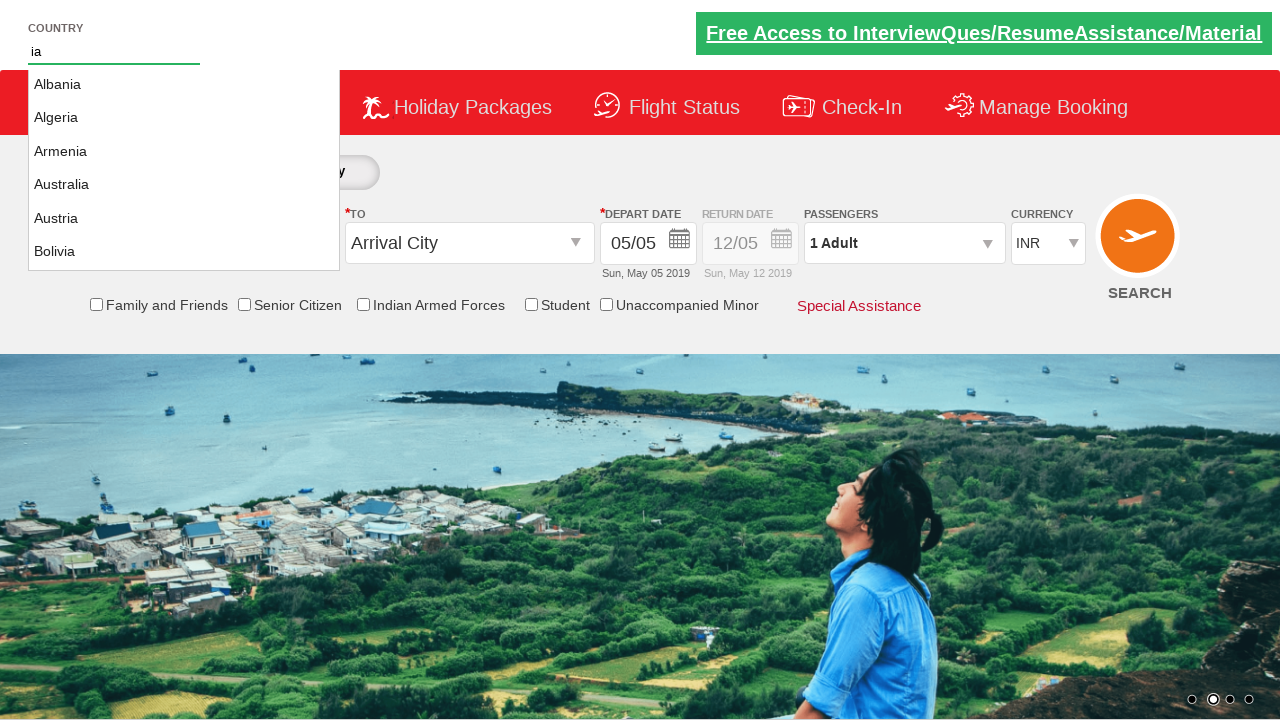

Selected 'Yugoslavia' from dropdown suggestions at (184, 218) on li.ui-menu-item a >> nth=44
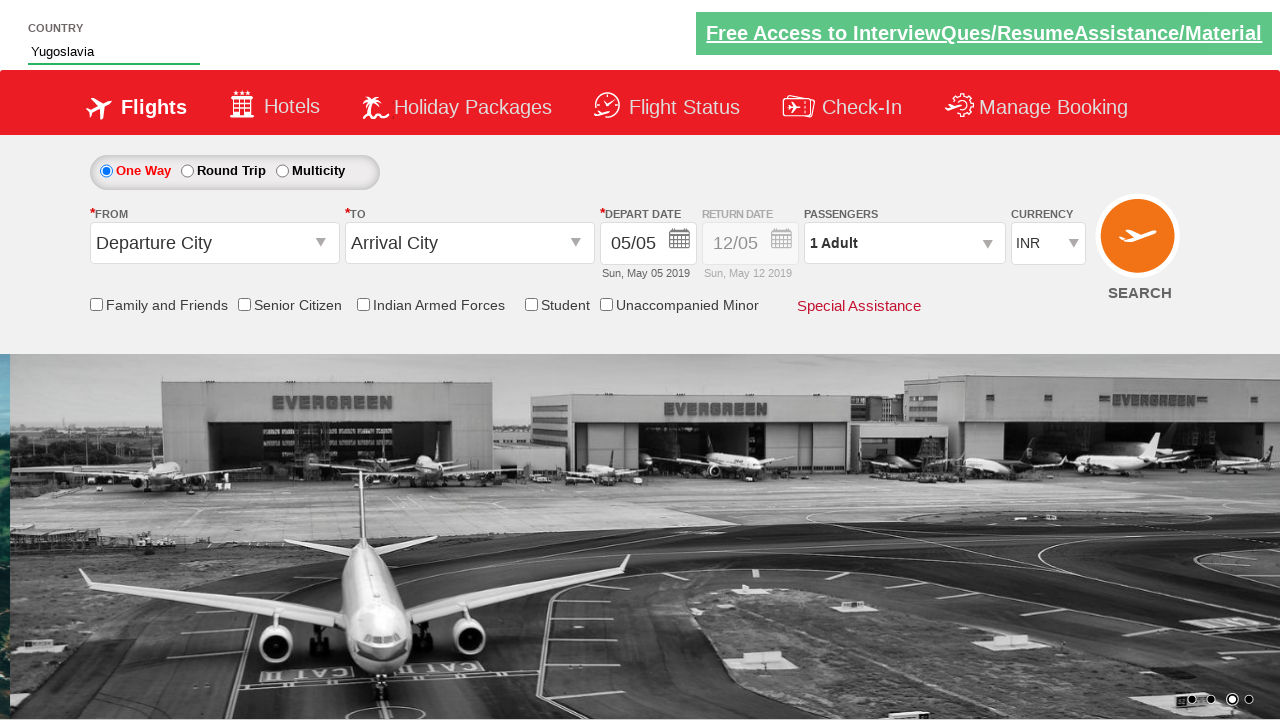

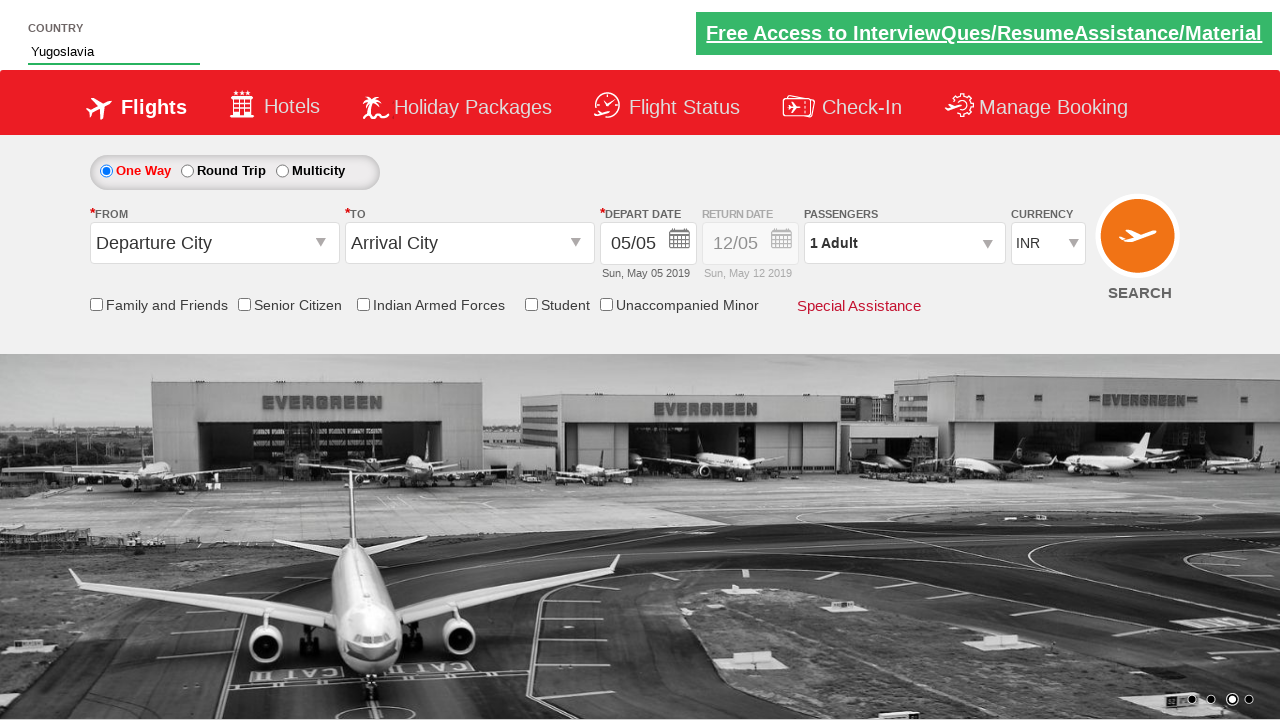